Simple test that navigates to the vynoteka.lt homepage to verify the page loads correctly

Starting URL: https://vynoteka.lt/

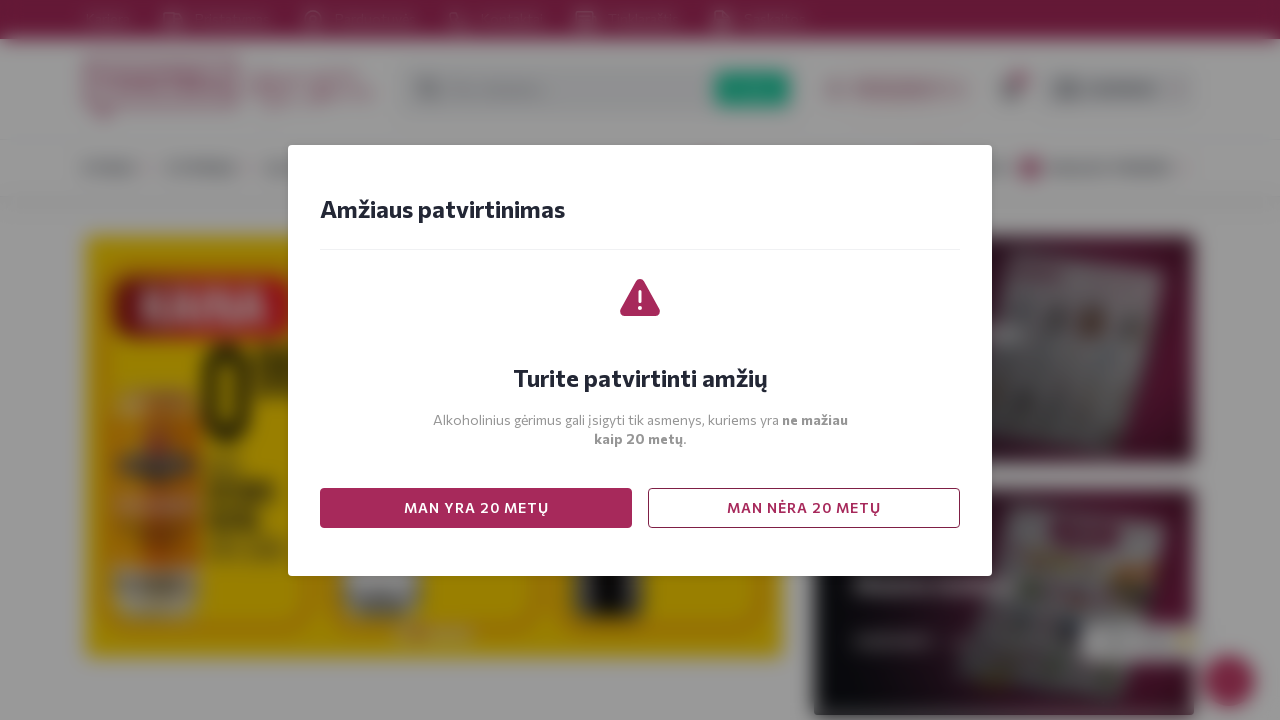

Waited for vynoteka.lt homepage to load (DOM content loaded)
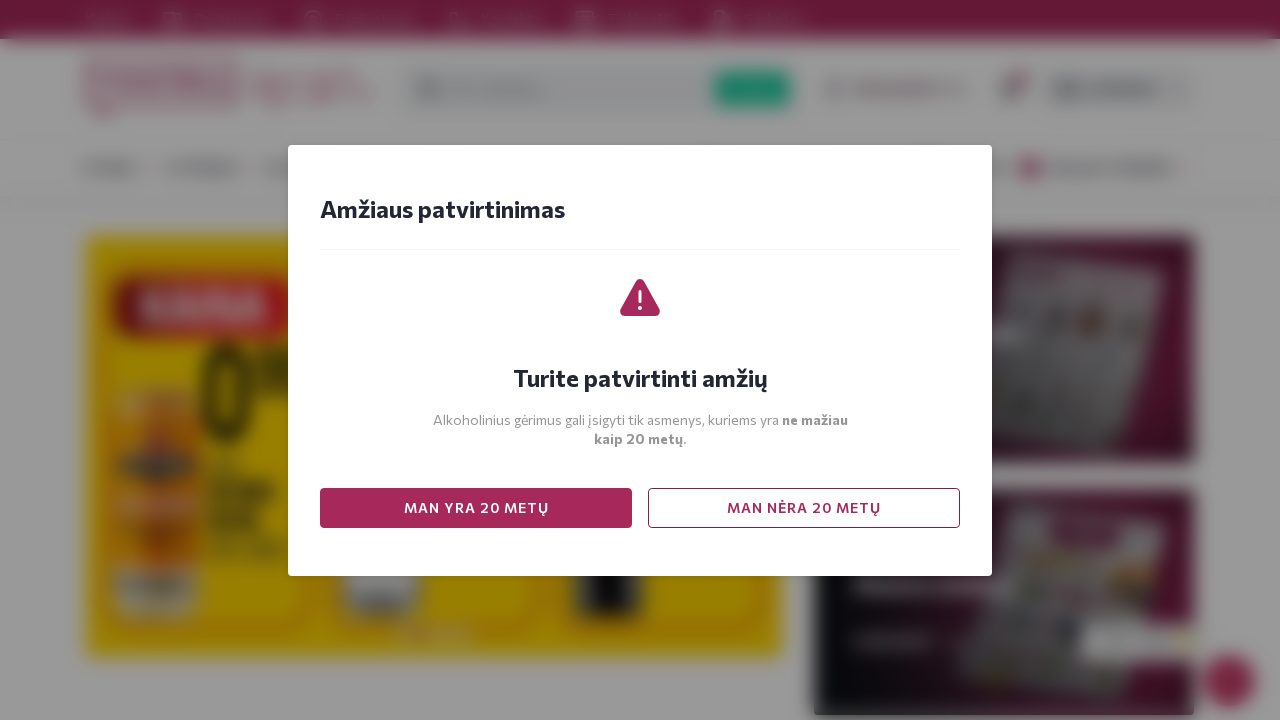

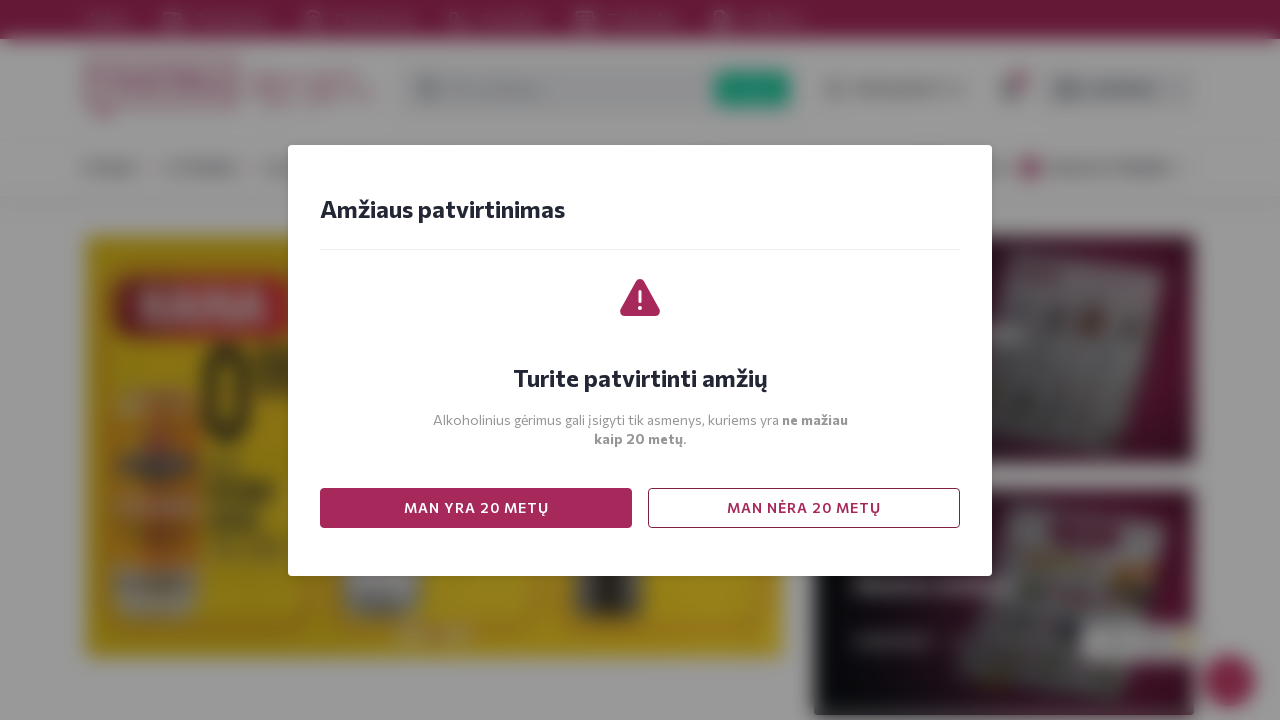